Tests scrolling functionality and validates that the sum of values in a table column matches the displayed total amount

Starting URL: https://rahulshettyacademy.com/AutomationPractice/

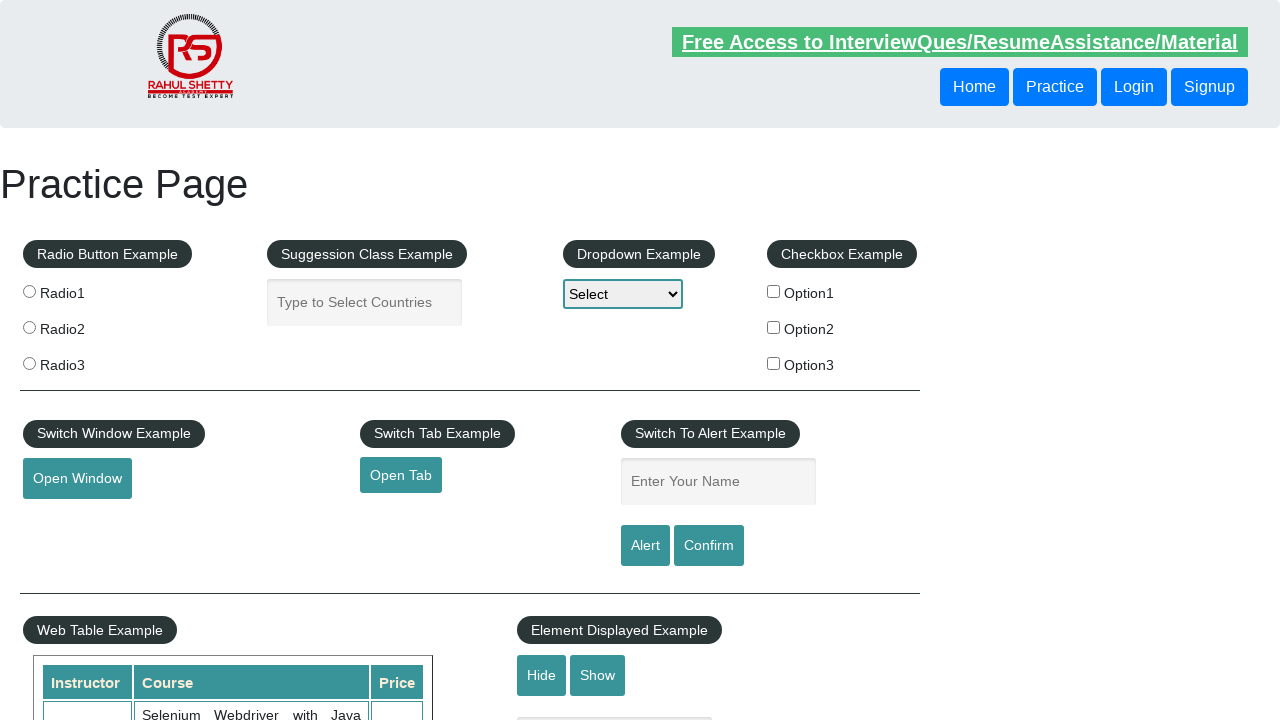

Scrolled main window down by 500 pixels
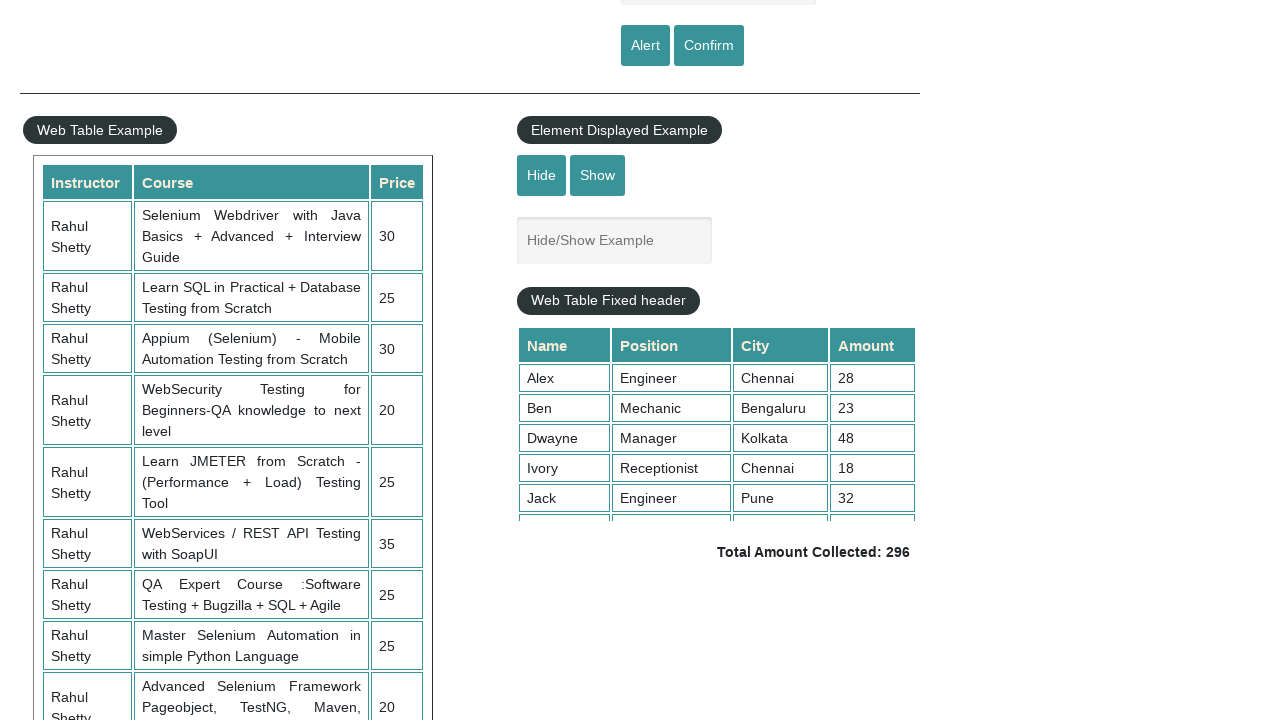

Waited 3 seconds for scroll to complete
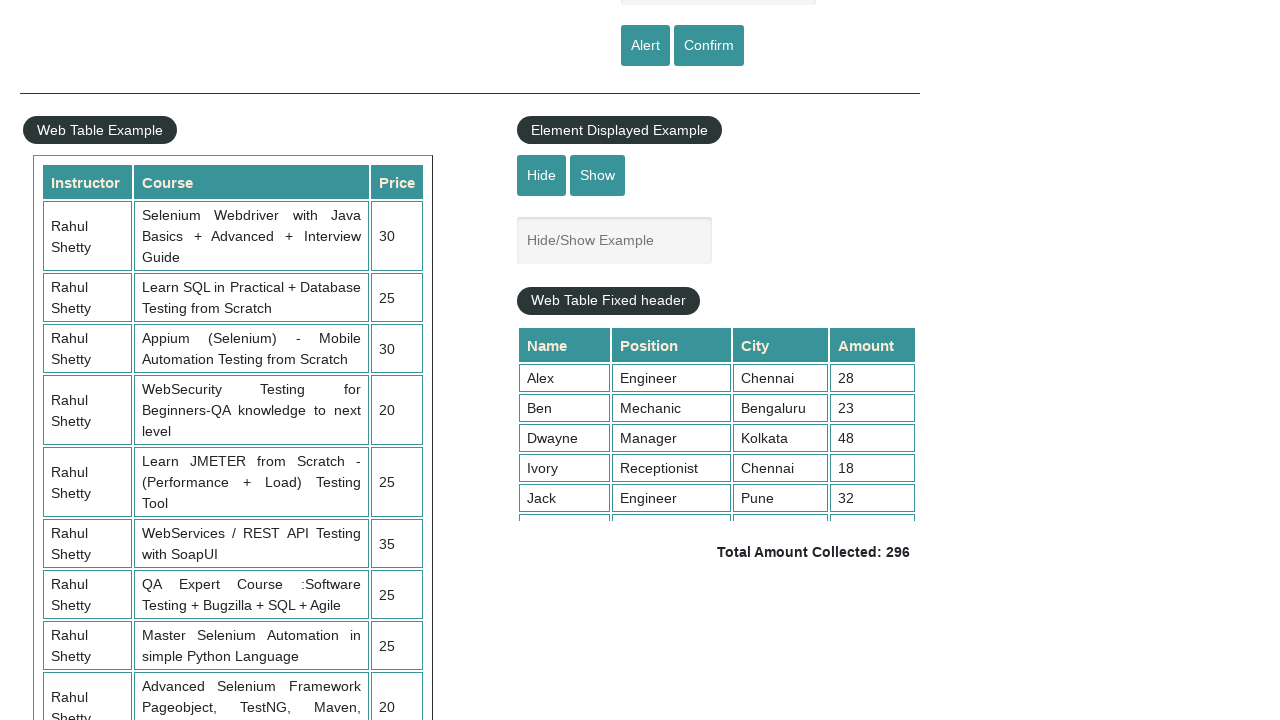

Scrolled table element to the bottom
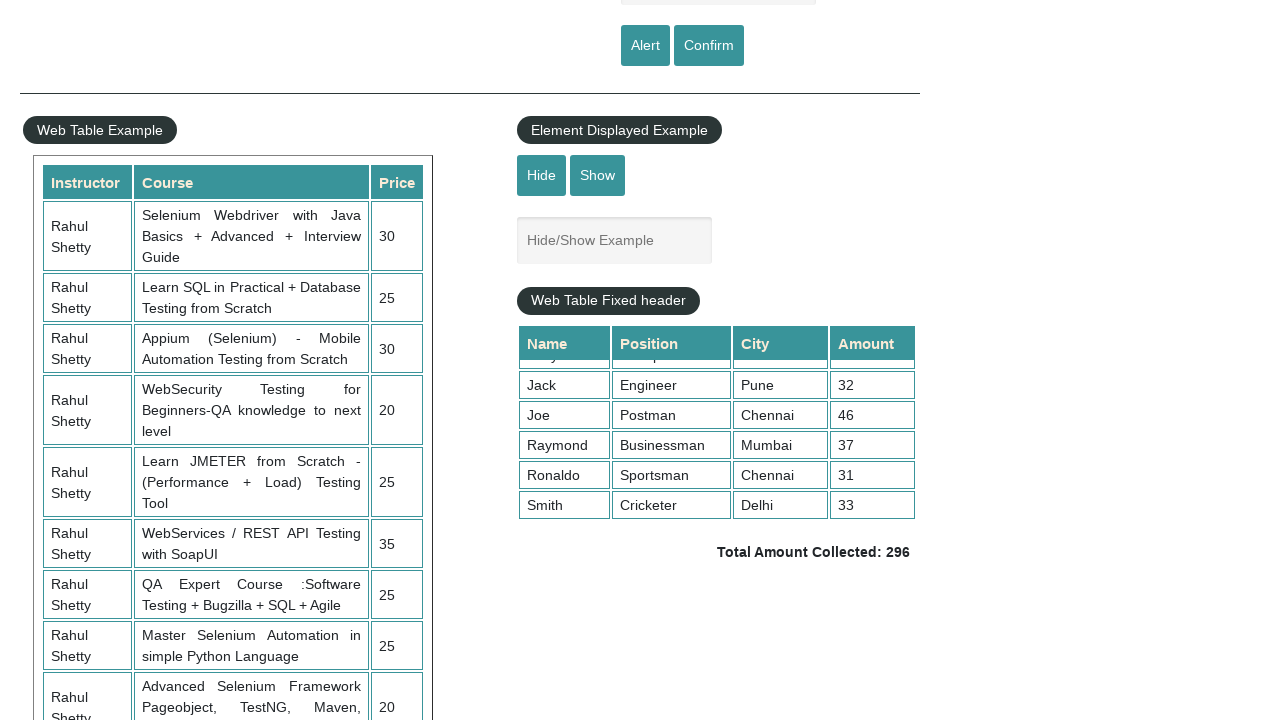

Retrieved all values from 4th column of table
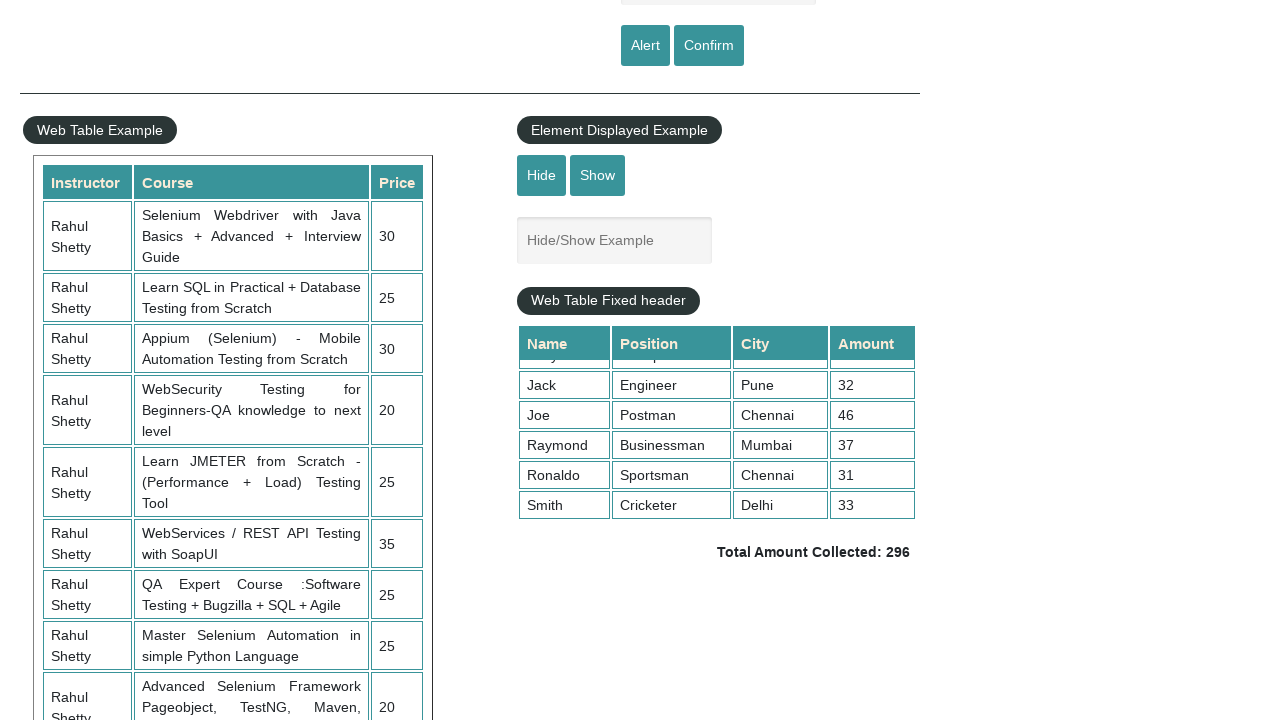

Calculated sum of table column values: 296
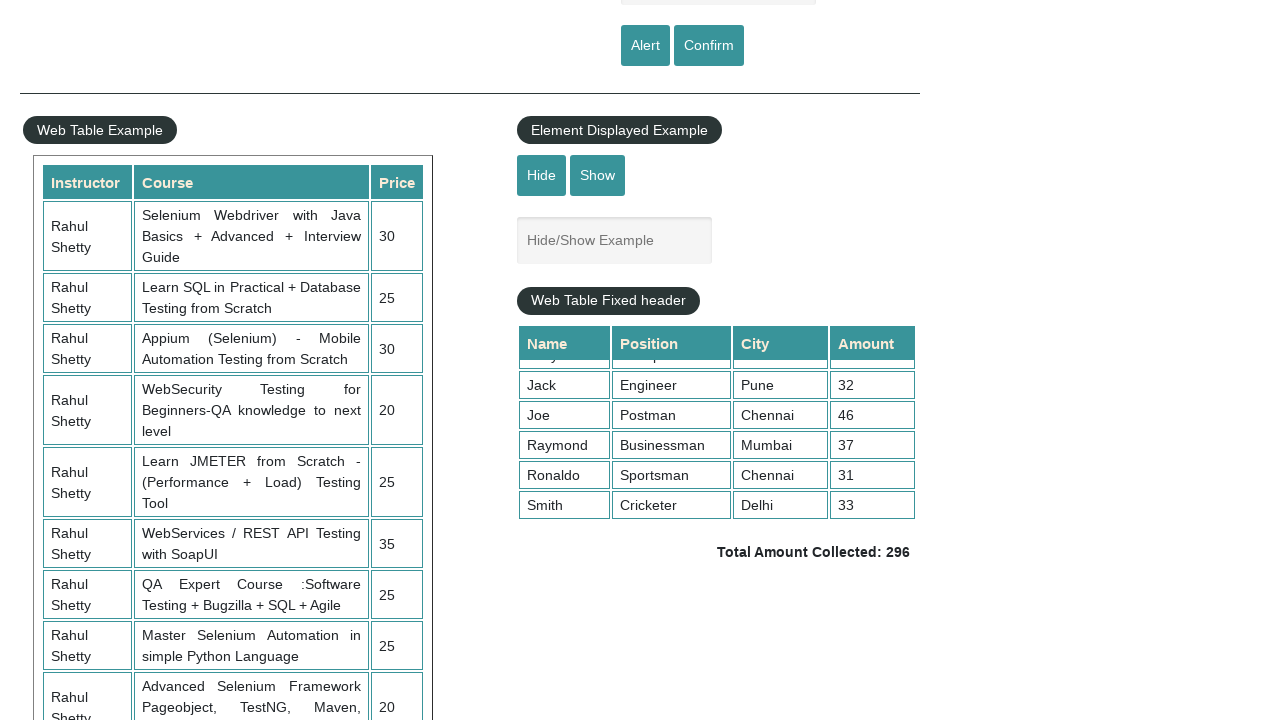

Retrieved displayed total amount text
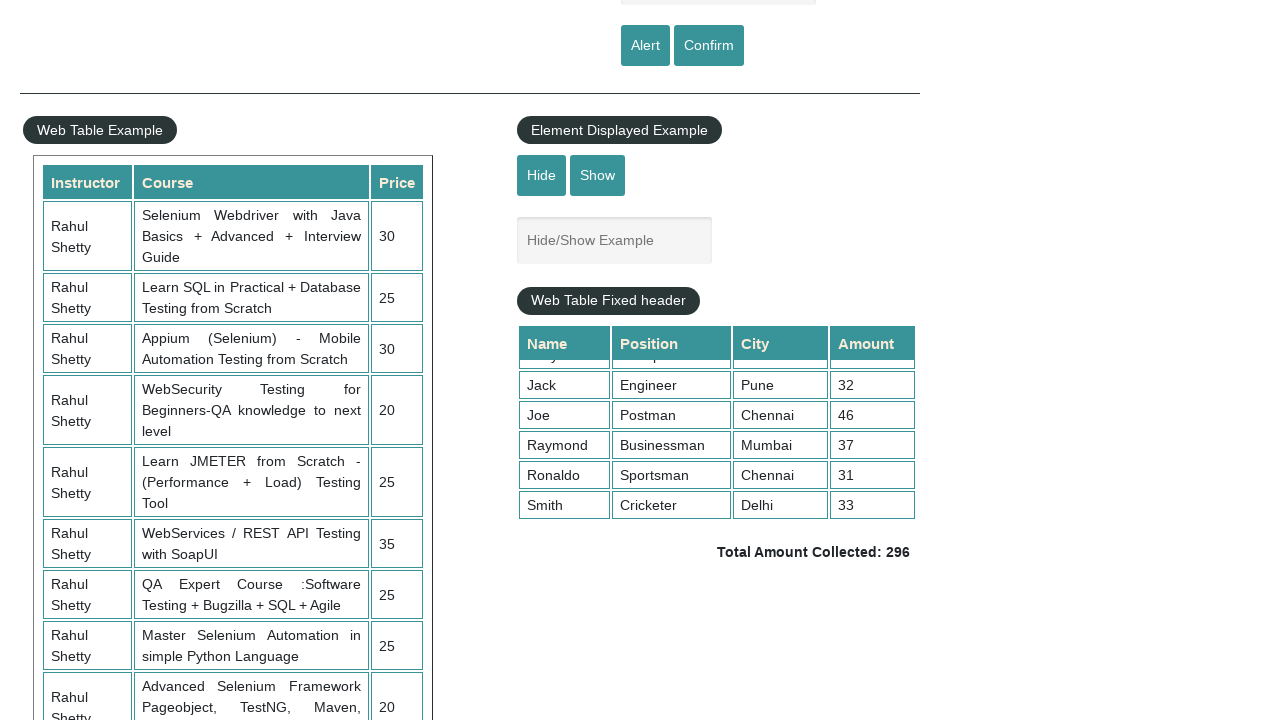

Parsed displayed total amount: 296
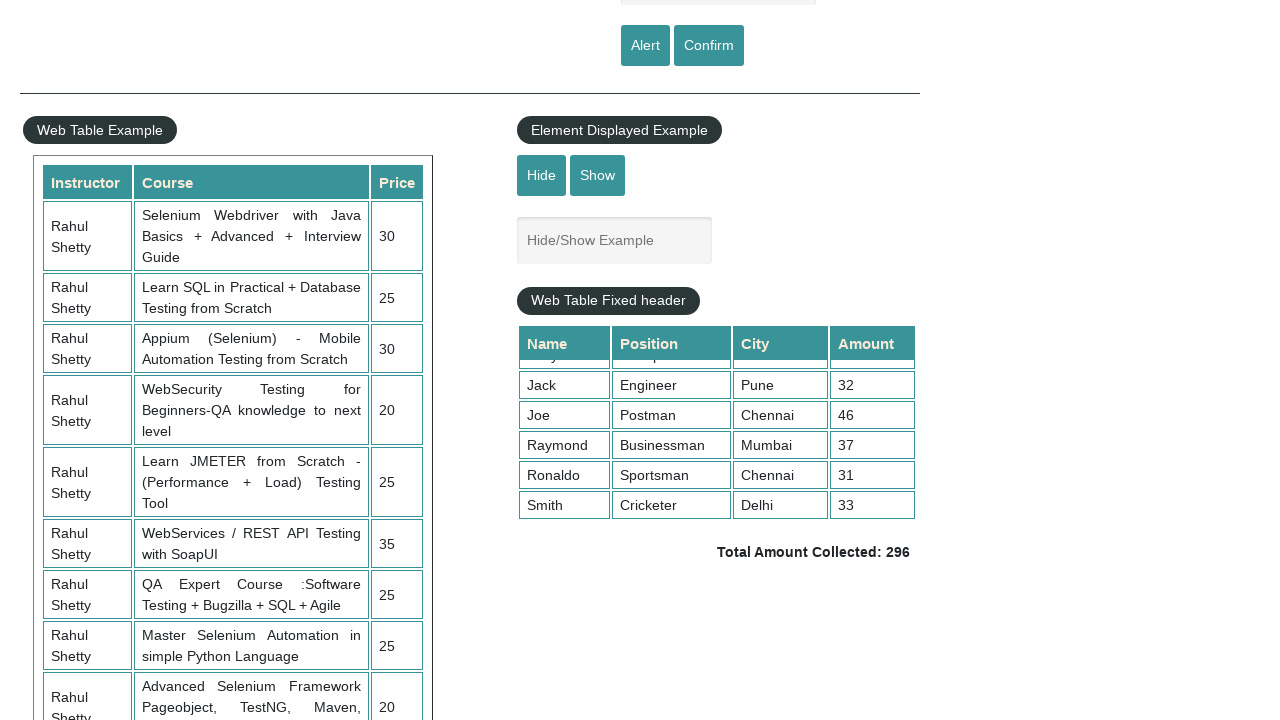

Assertion passed: calculated sum (296) matches displayed total (296)
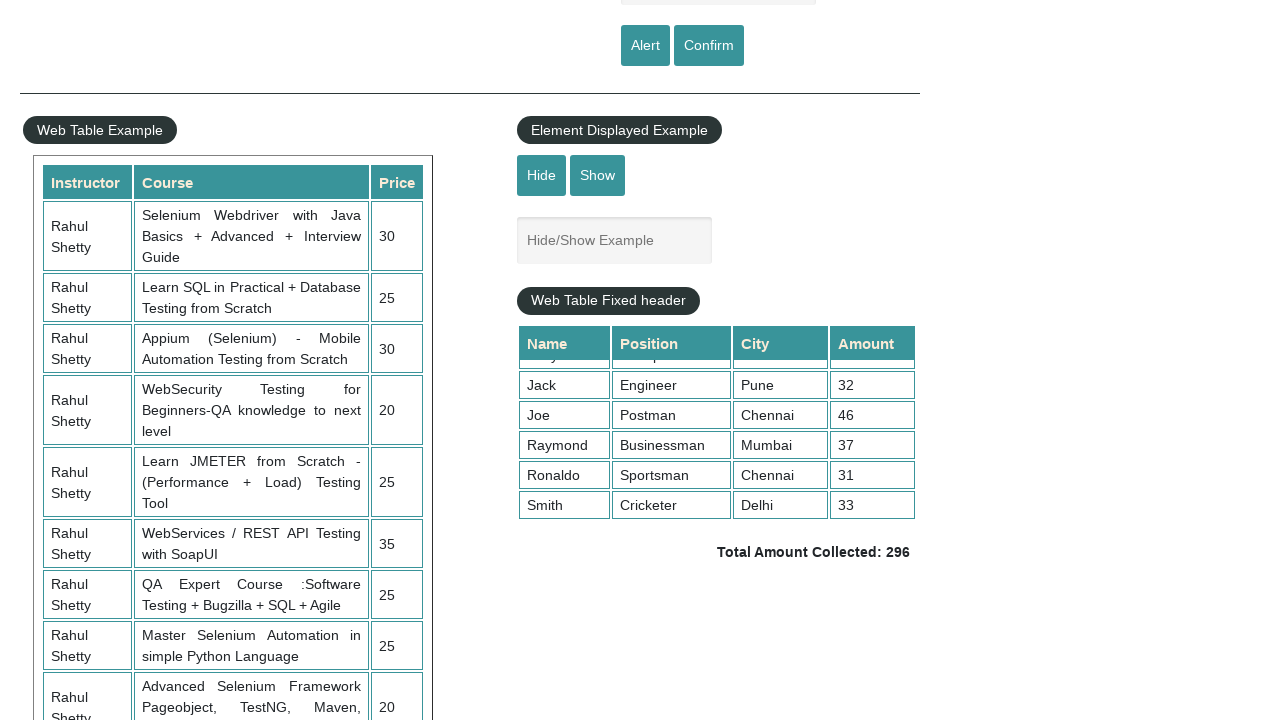

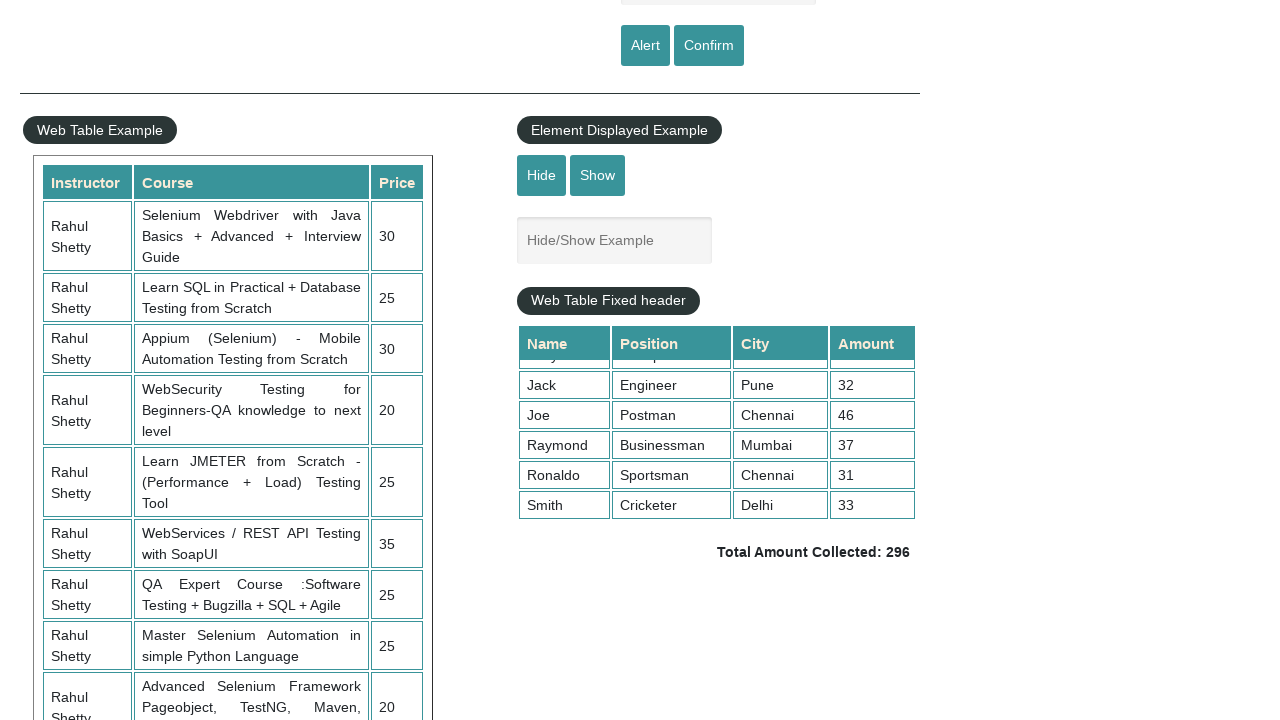